Tests currency dropdown selection functionality by selecting different currency options by index and verifying the selected values

Starting URL: https://rahulshettyacademy.com/dropdownsPractise/

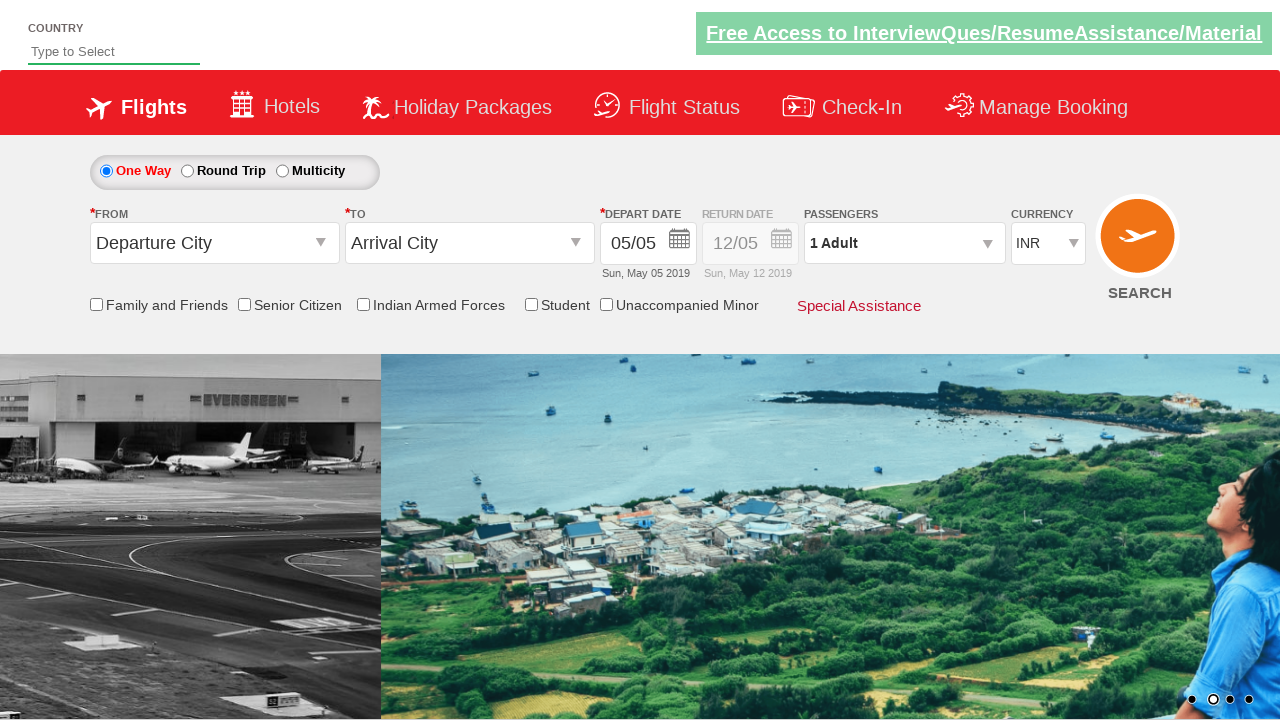

Located currency dropdown element
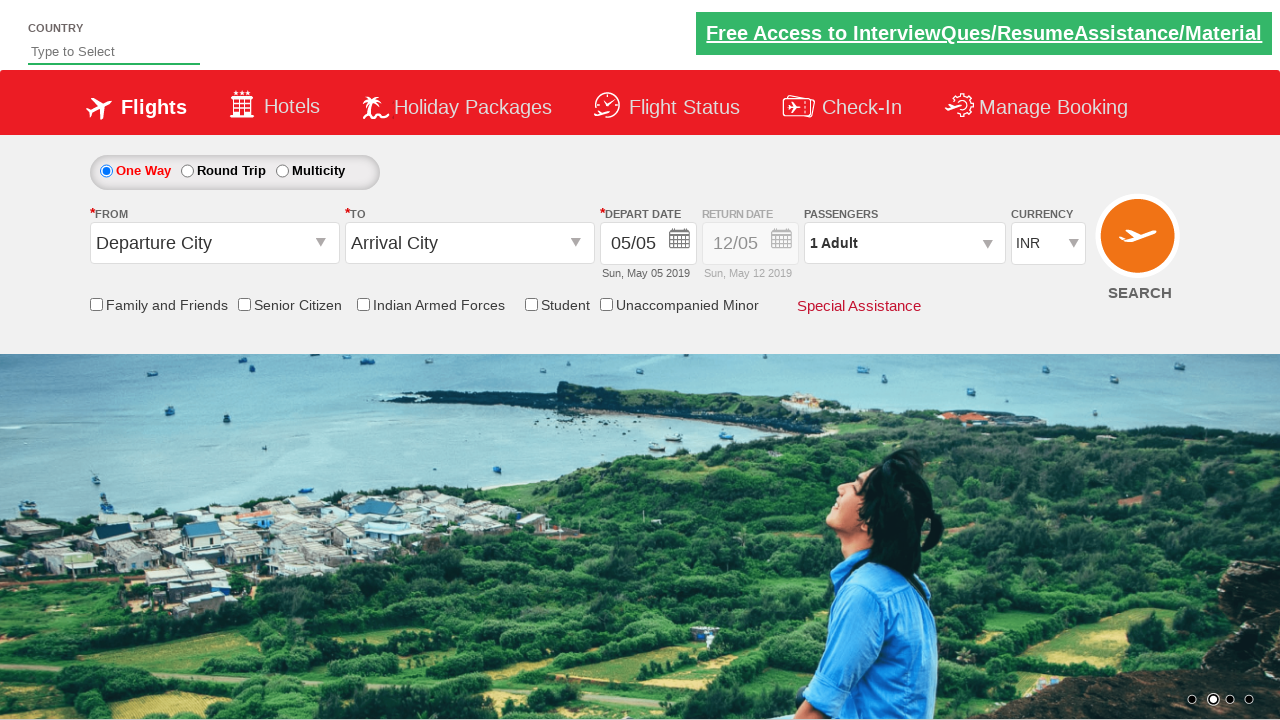

Selected USD currency option at index 3 on select[name='ctl00$mainContent$DropDownListCurrency']
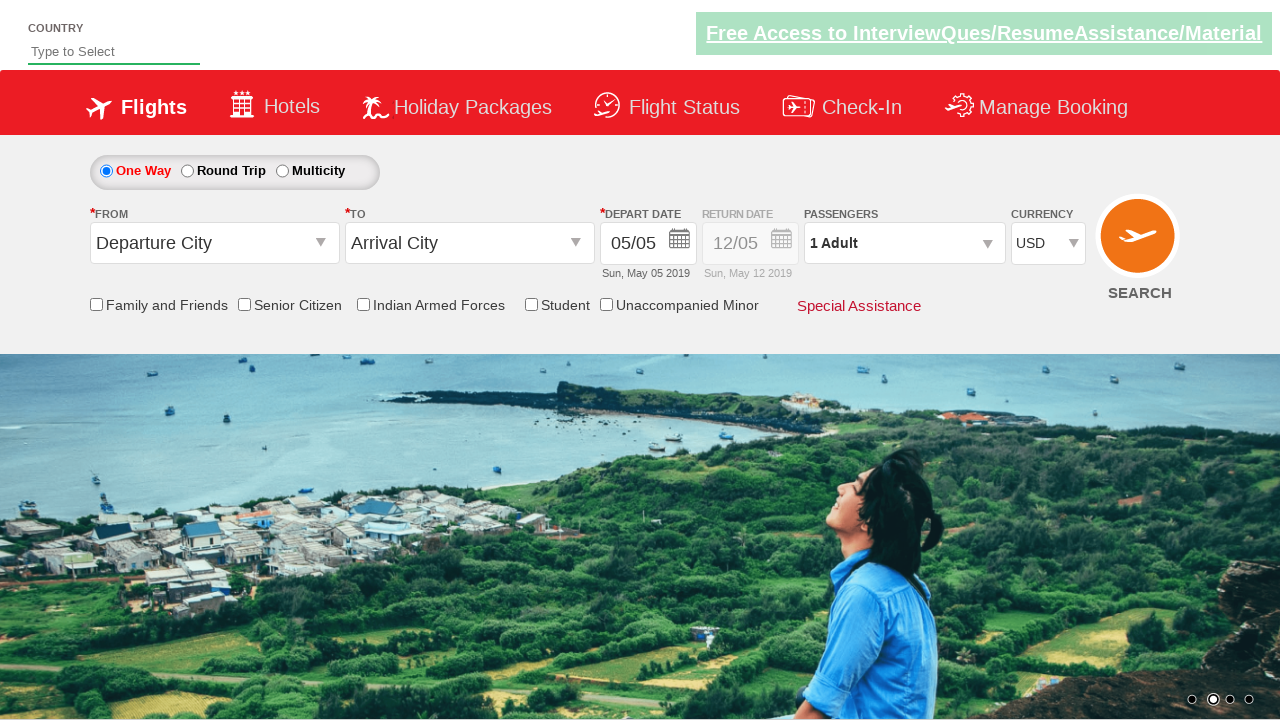

Verified USD currency was selected correctly
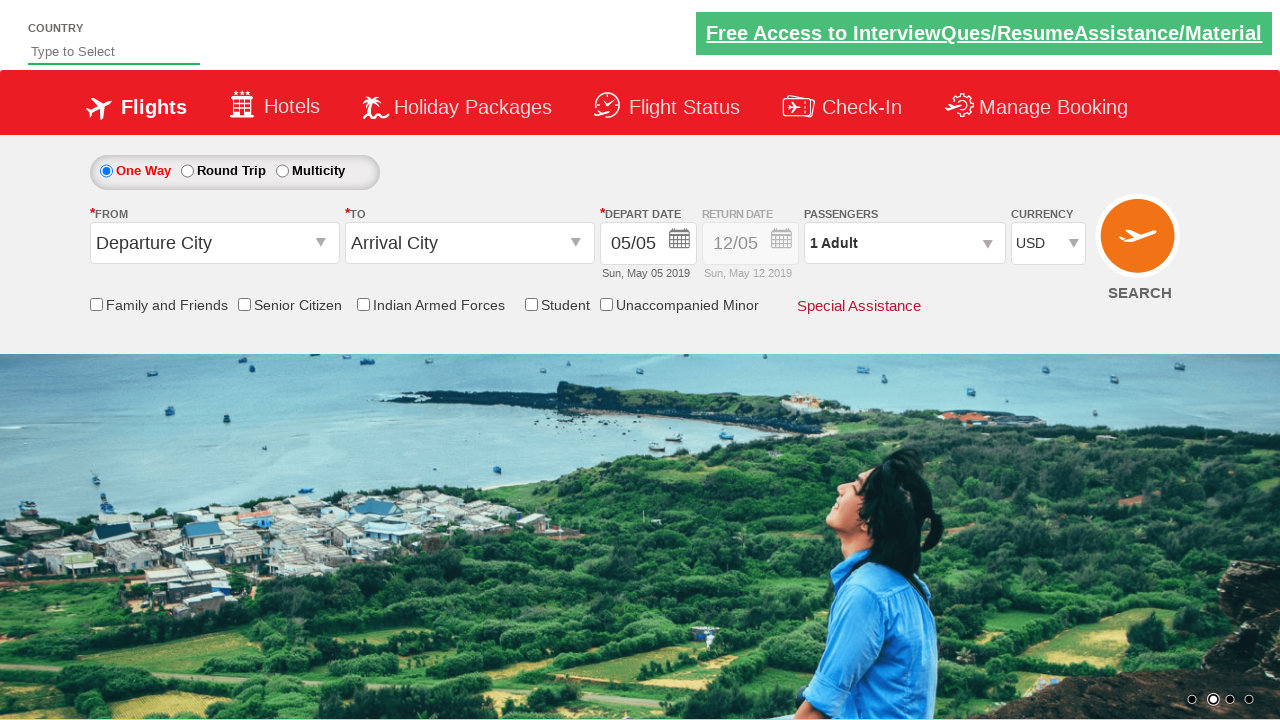

Selected AED currency option at index 2 on select[name='ctl00$mainContent$DropDownListCurrency']
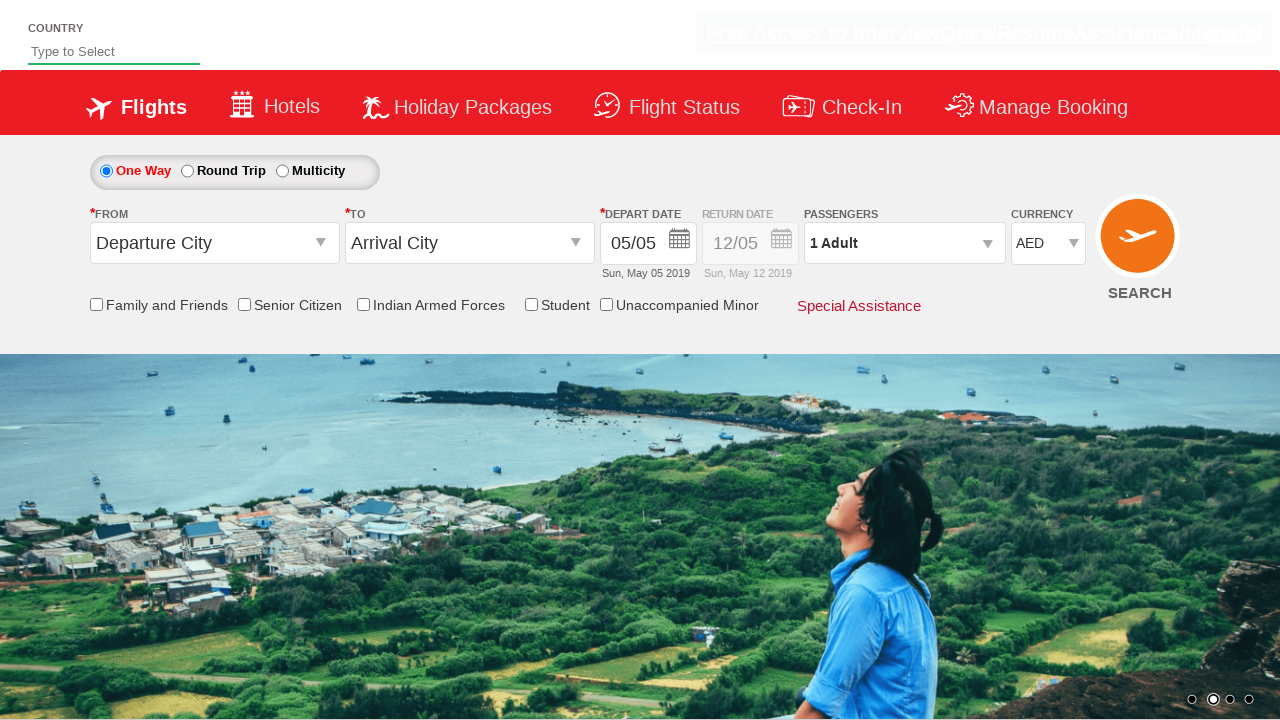

Verified AED currency was selected correctly
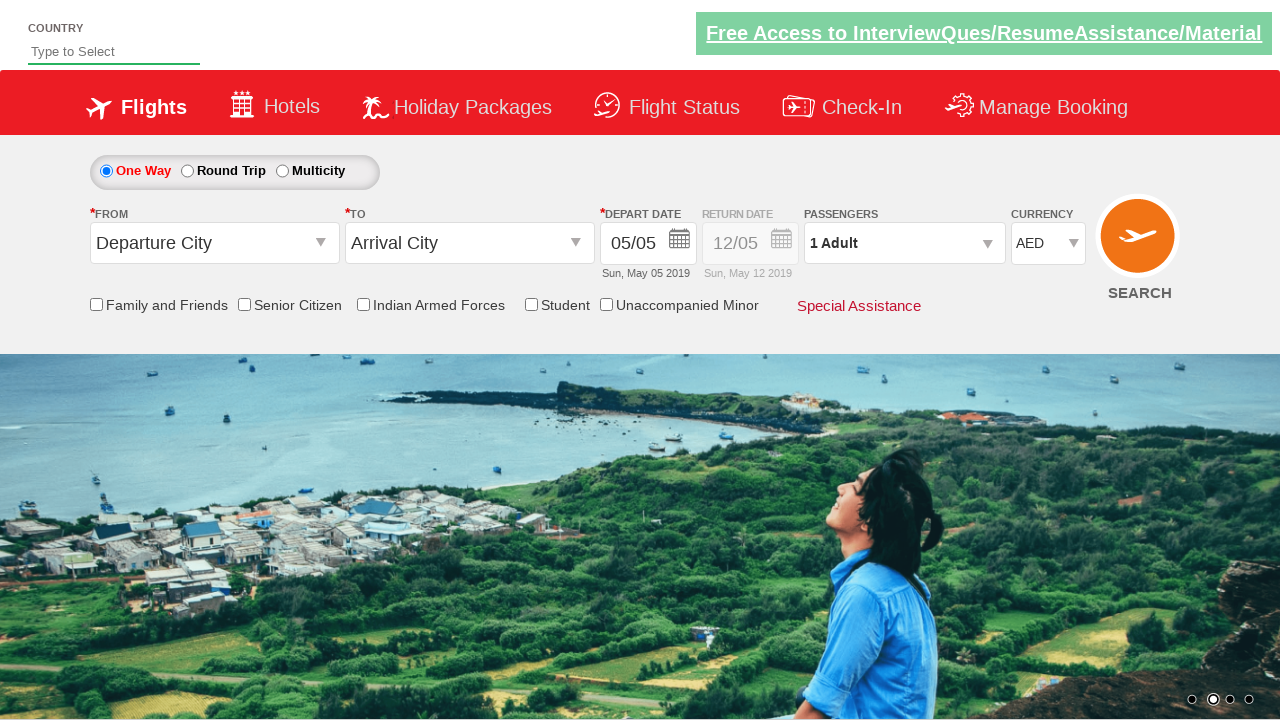

Selected INR currency option at index 1 on select[name='ctl00$mainContent$DropDownListCurrency']
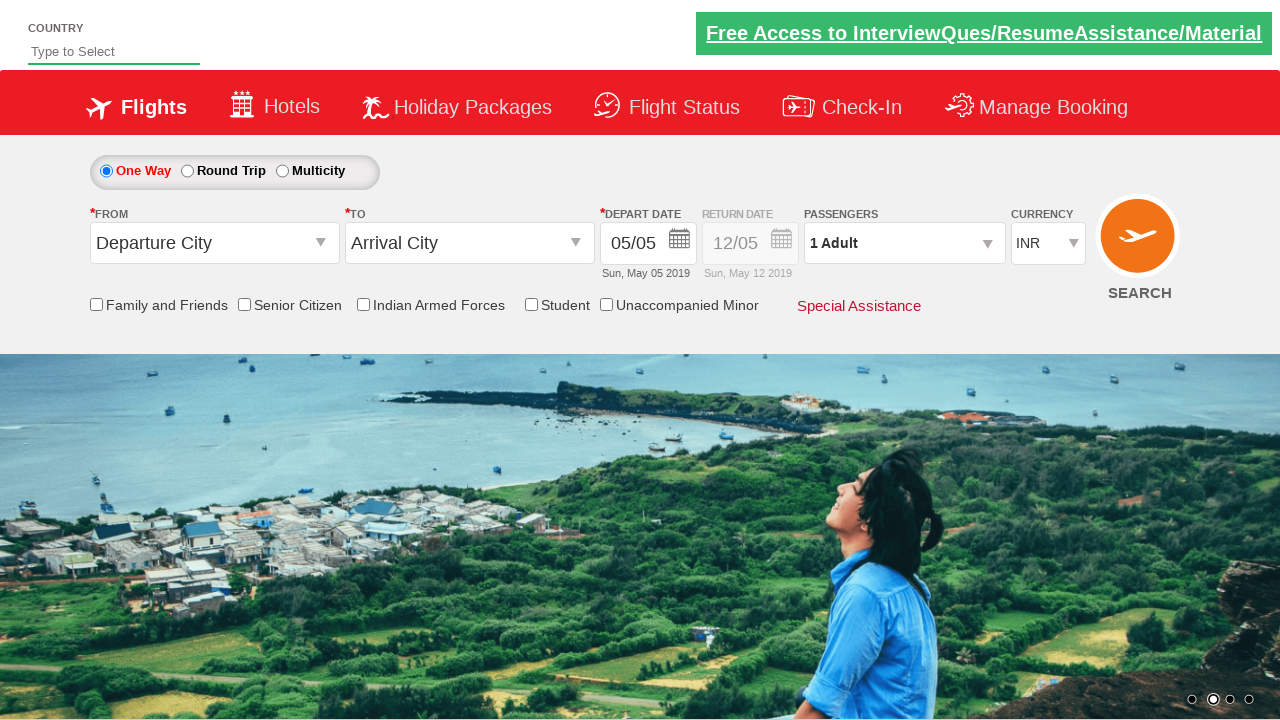

Verified INR currency was selected correctly
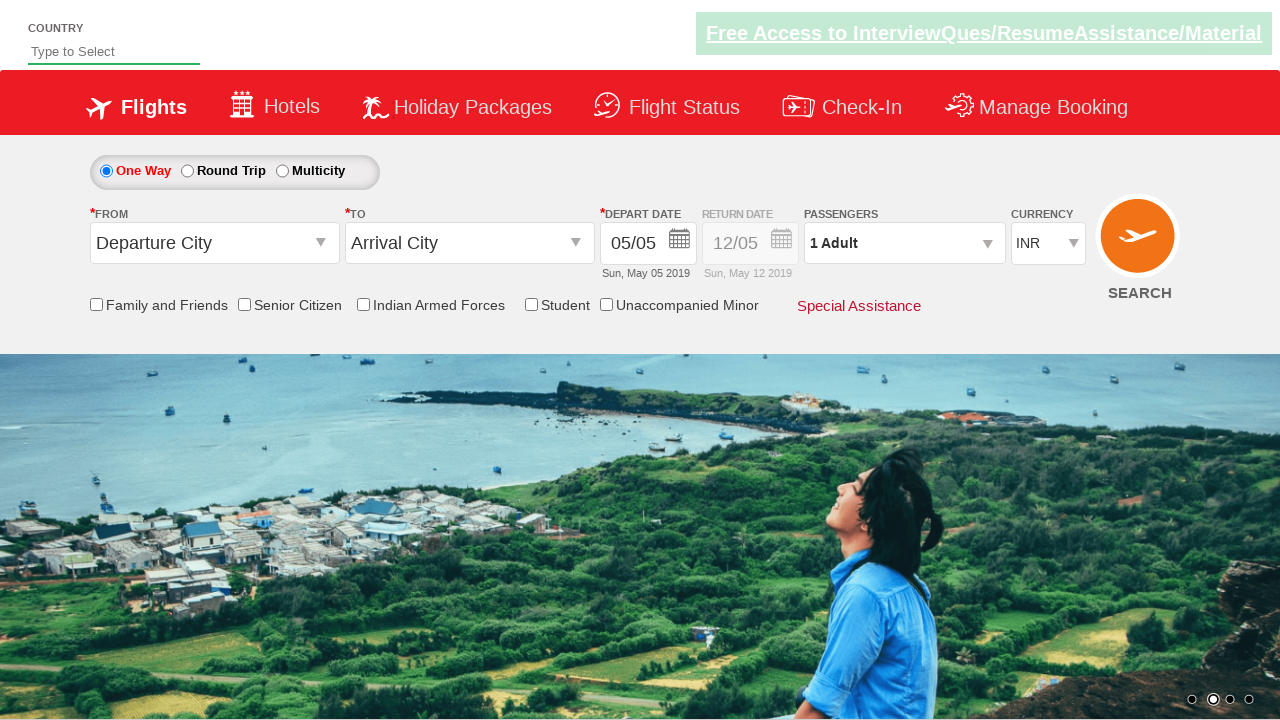

Selected default currency option at index 0 on select[name='ctl00$mainContent$DropDownListCurrency']
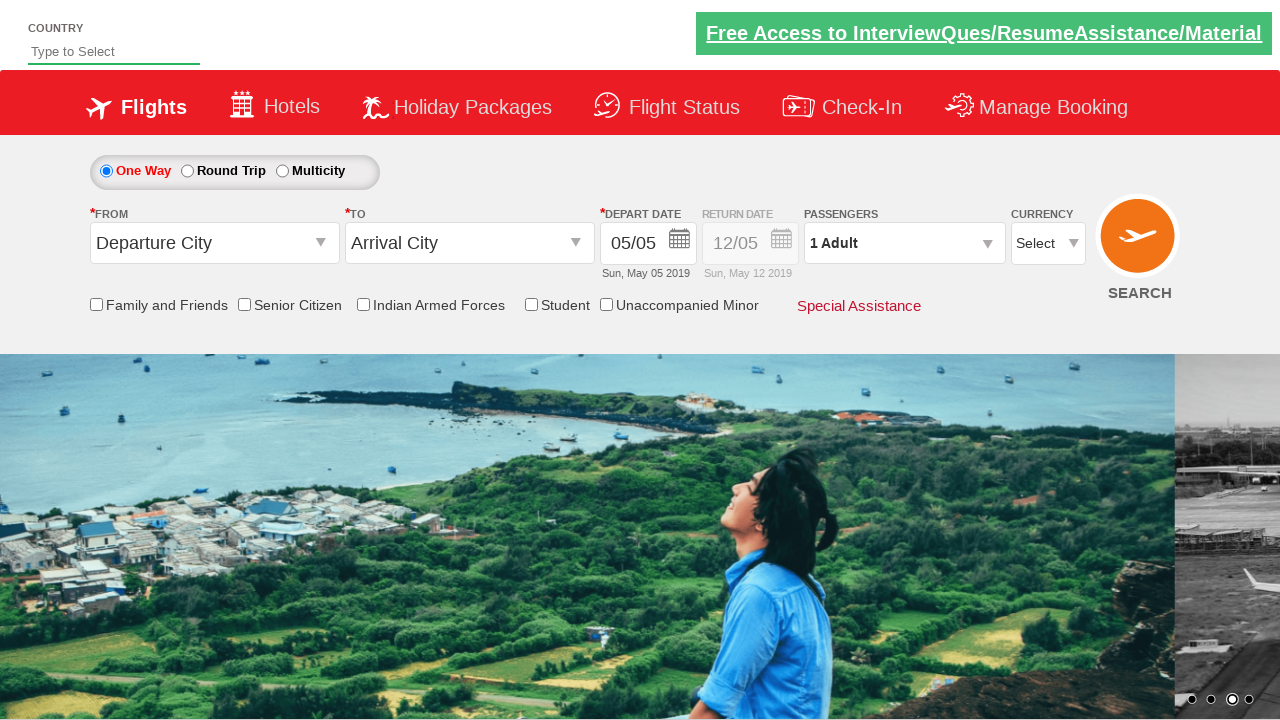

Verified default 'Select' option was selected correctly
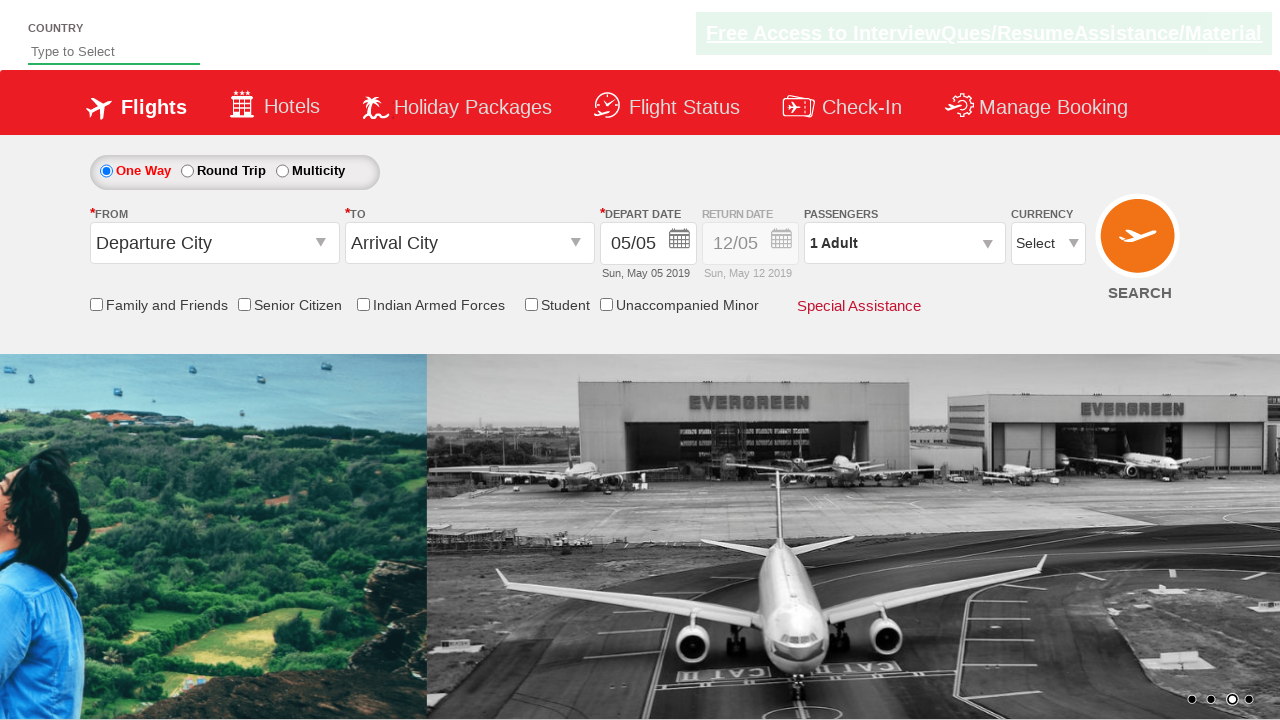

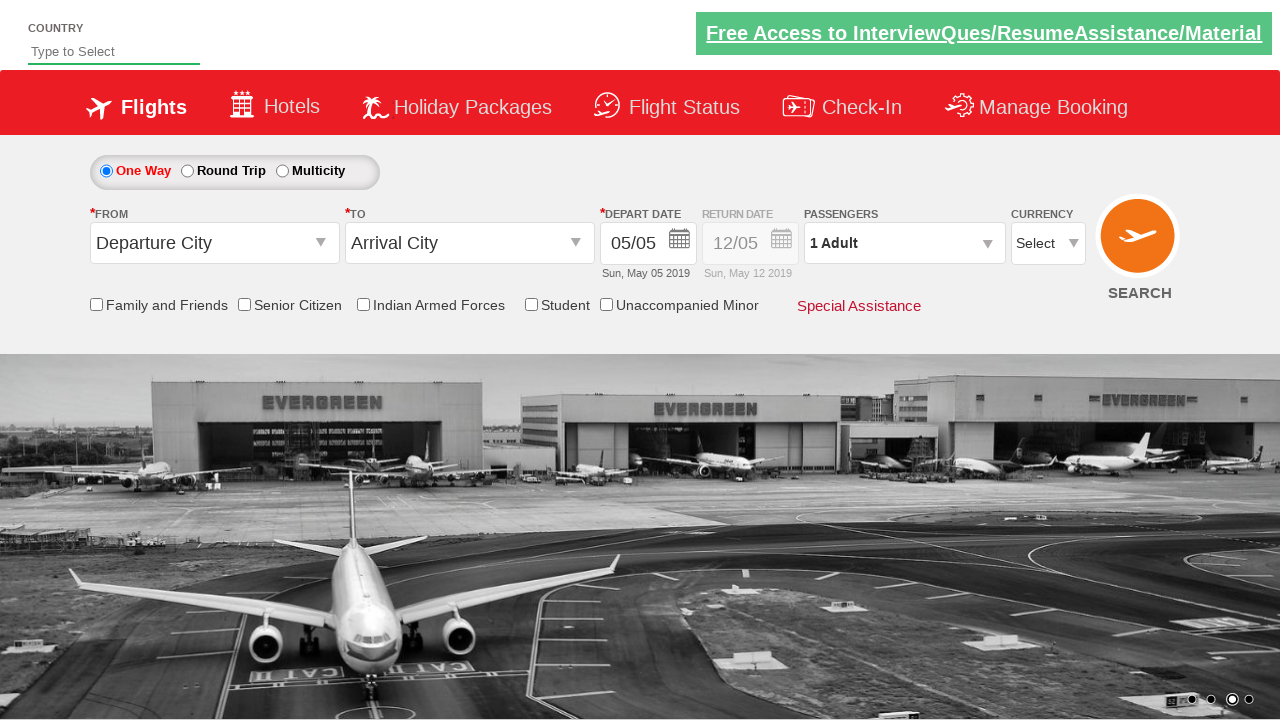